Tests selecting a day of the week from a dropdown button by clicking and selecting 'Jueves'

Starting URL: https://thefreerangetester.github.io/sandbox-automation-testing/

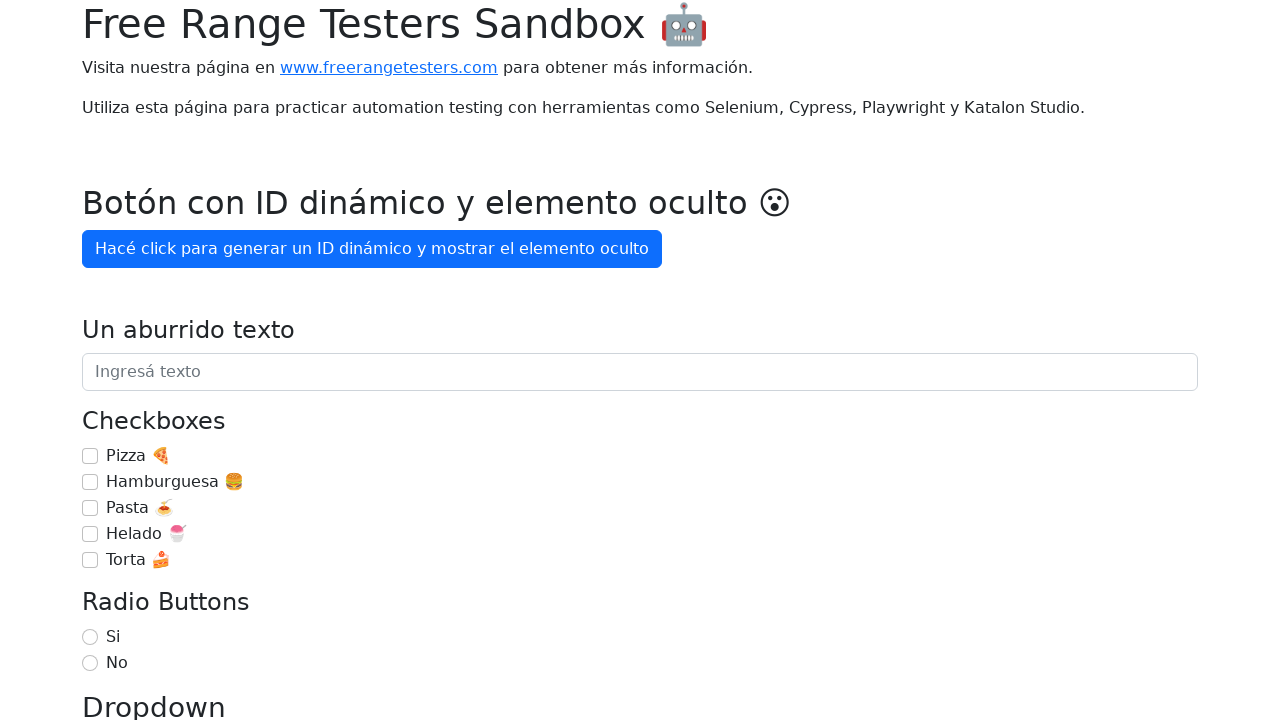

Clicked on the day of the week dropdown button at (171, 360) on internal:role=button[name="Día de la semana"i]
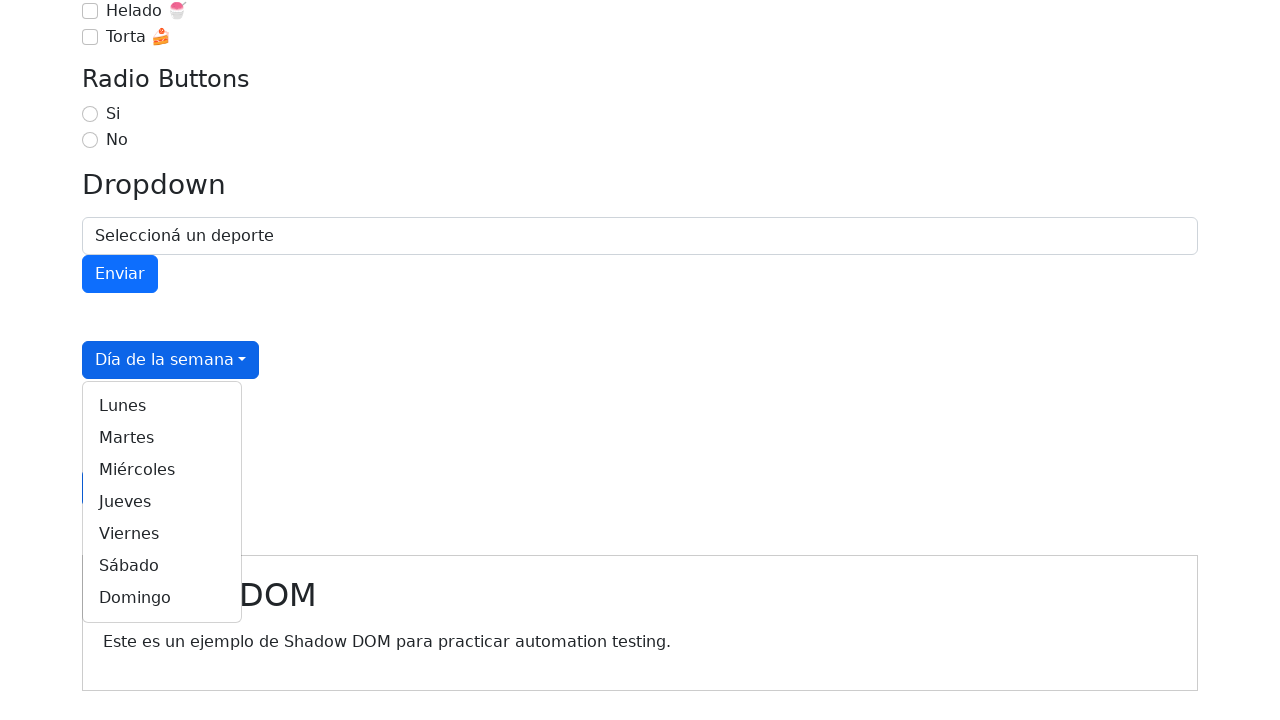

Selected 'Jueves' from the dropdown menu at (162, 502) on internal:role=link[name="Jueves"i]
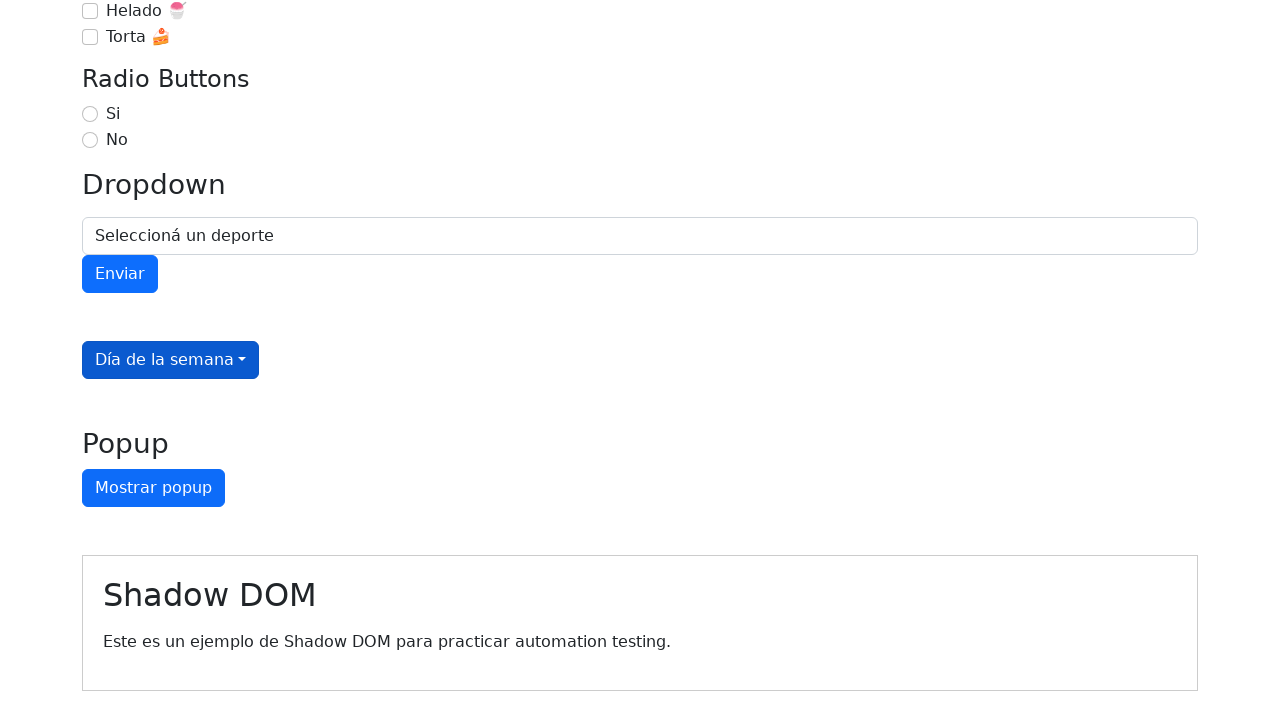

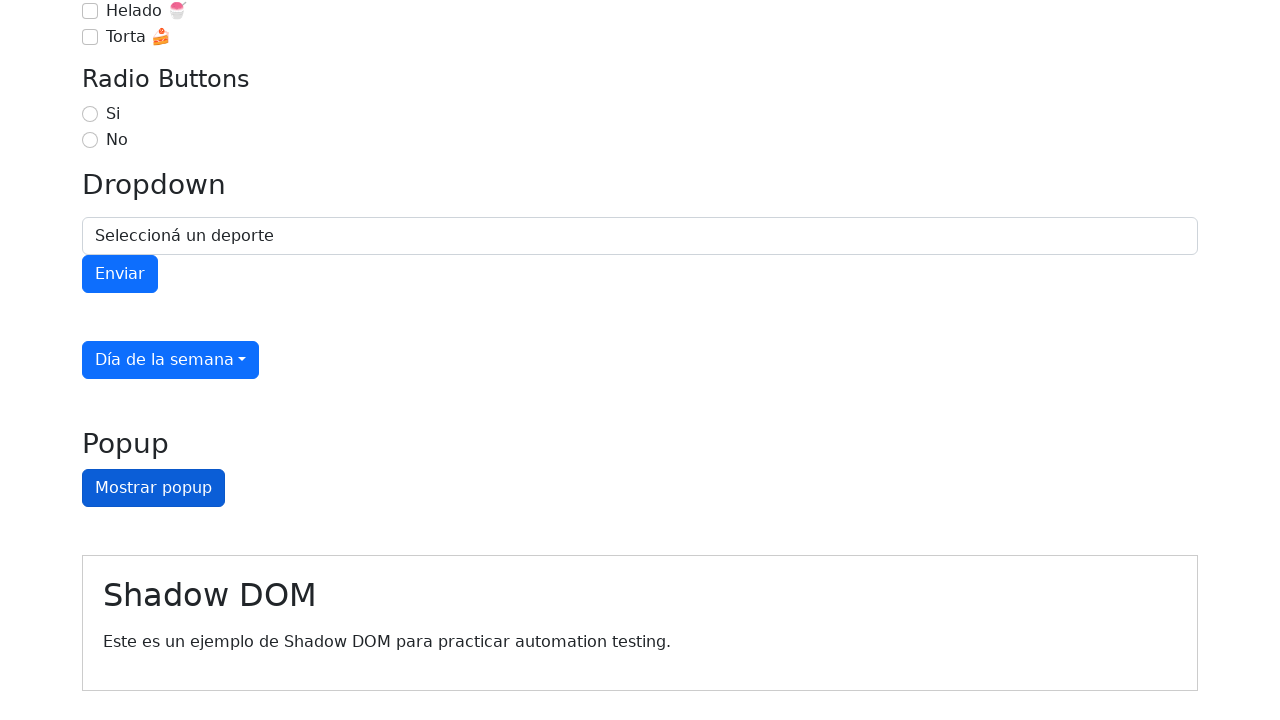